Navigates to AliExpress homepage to verify page loads

Starting URL: https://aliexpress.com

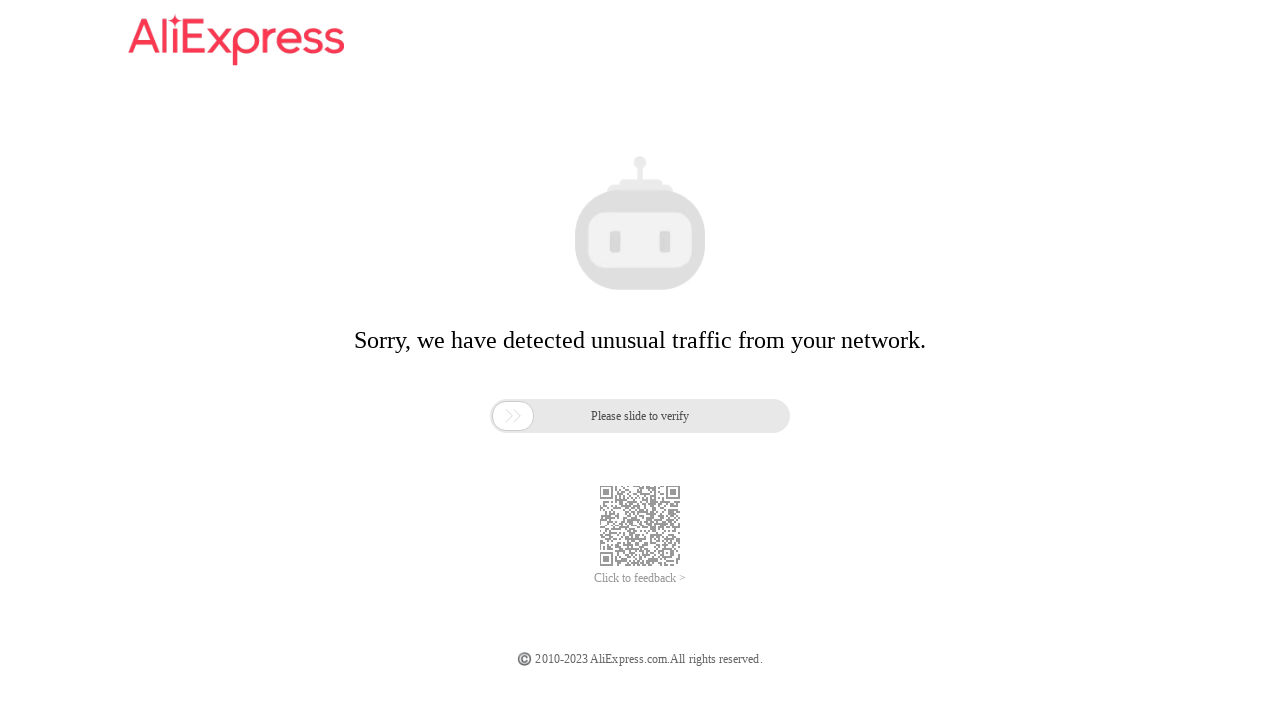

AliExpress homepage loaded and DOM content ready
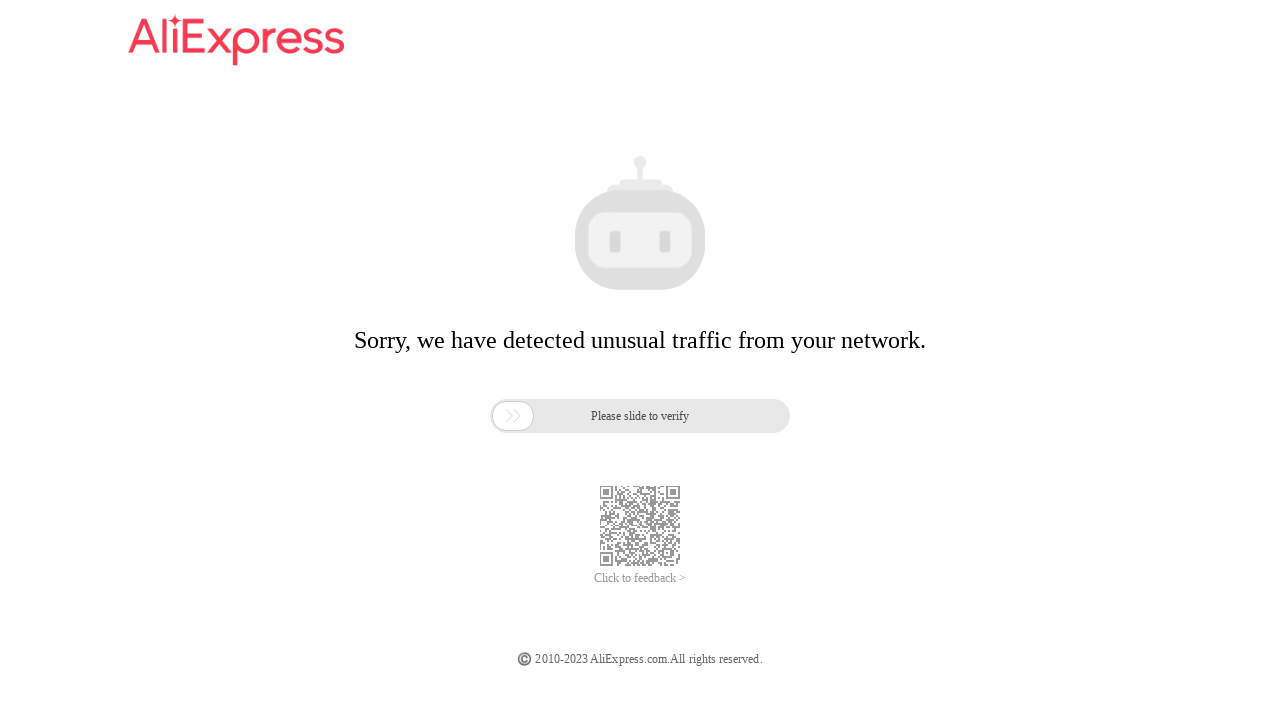

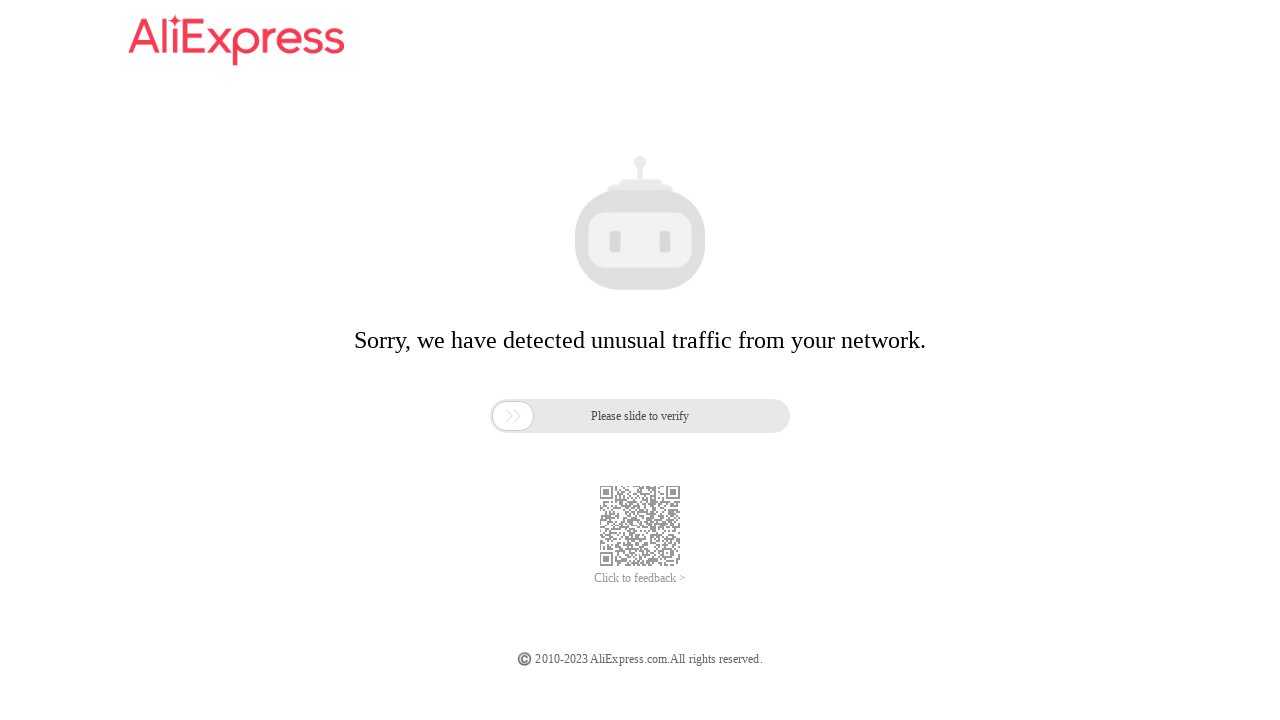